Tests keyboard input by clicking on a table cell and sending text to it.

Starting URL: http://sahitest.com/demo/label.htm

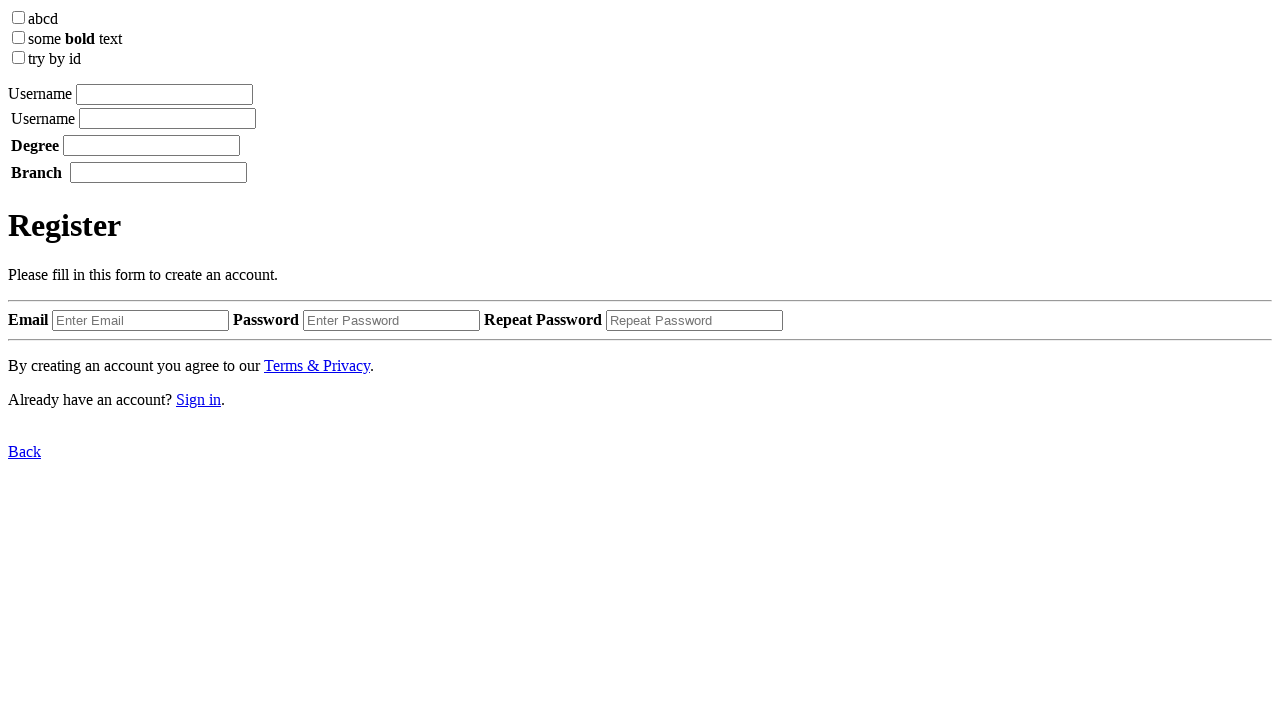

Clicked on the second table cell at (168, 118) on tbody td:nth-child(2)
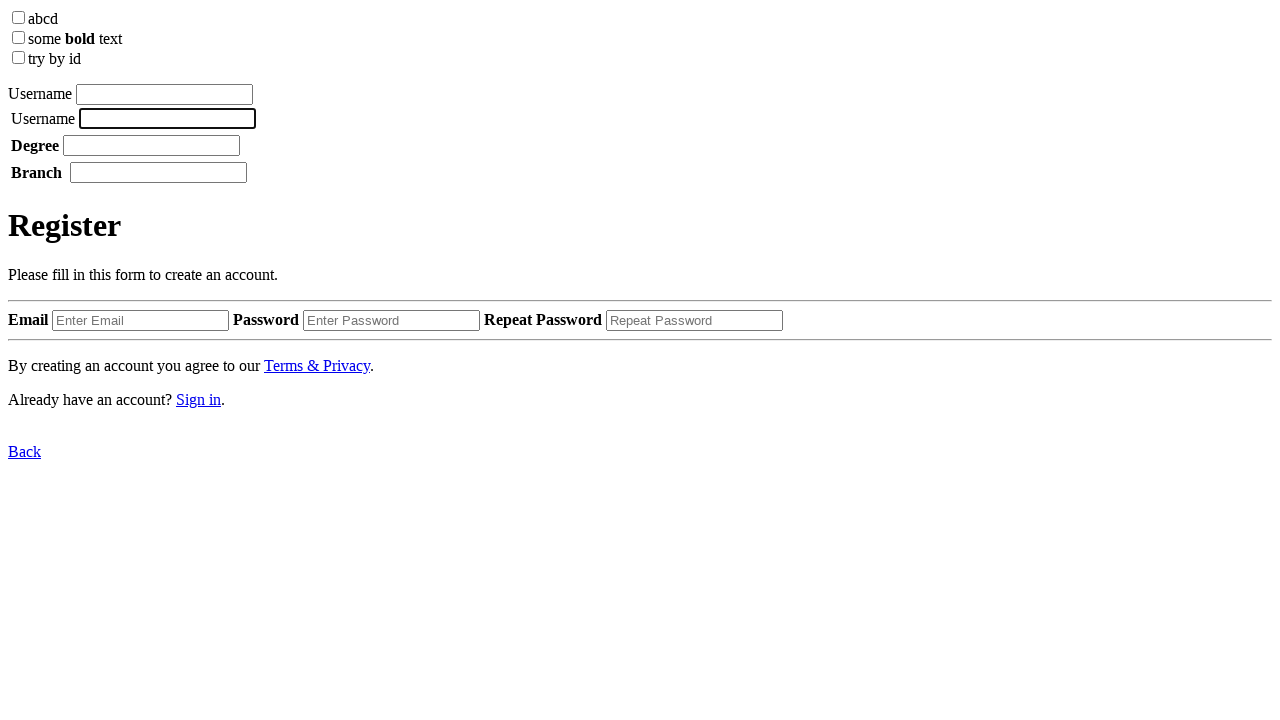

Typed 'testeset' into the focused table cell
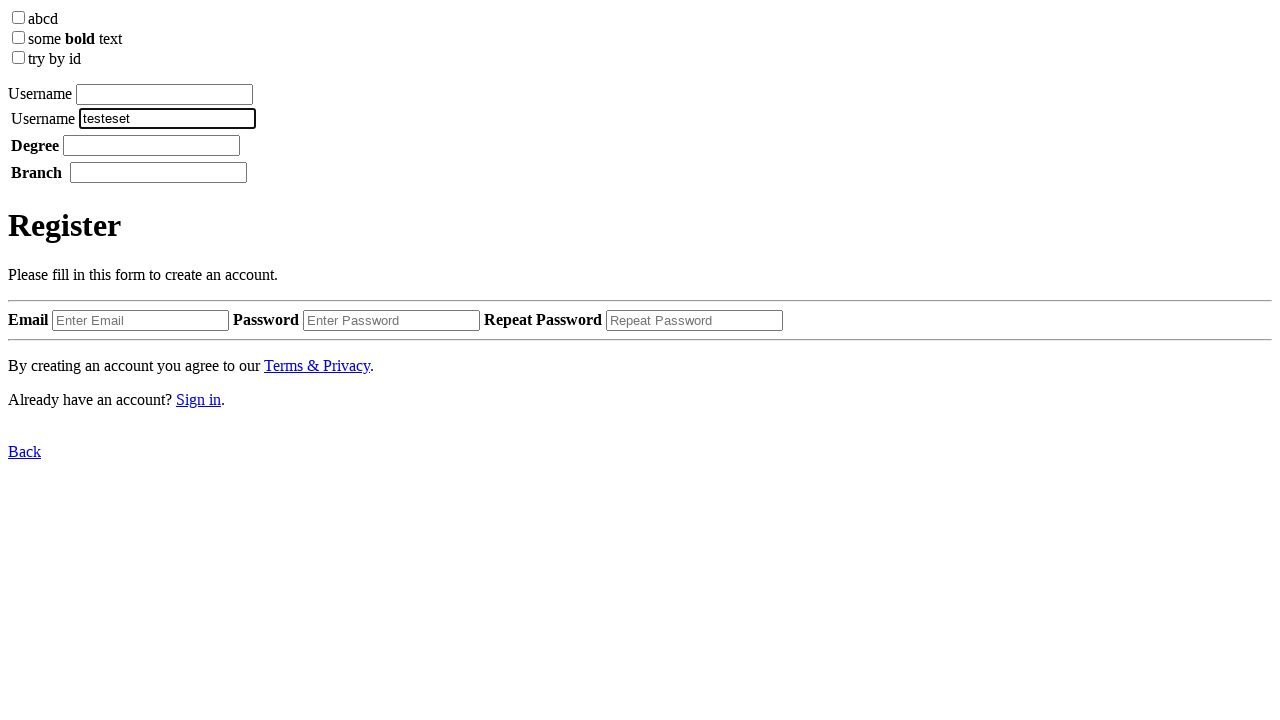

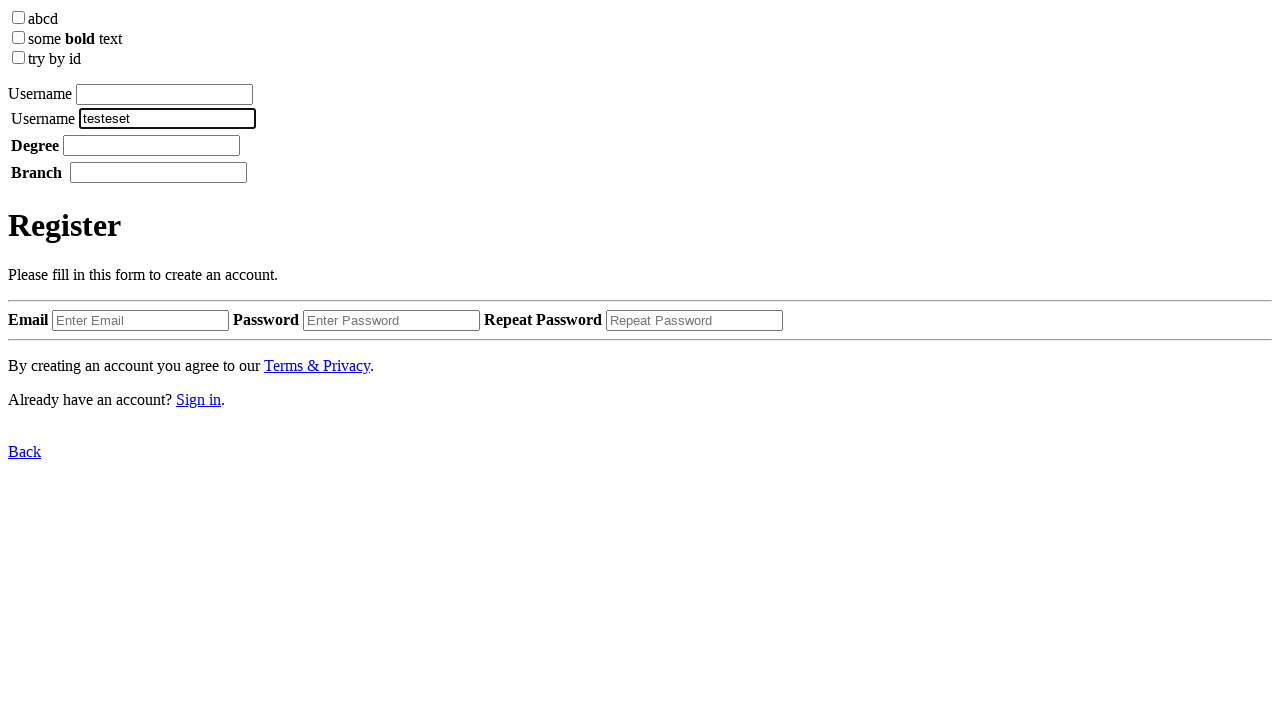